Tests form interactions on a practice automation website including radio button selection, checkbox clicking, dropdown selection, and file upload button clicking

Starting URL: https://testautomationpractice.blogspot.com/

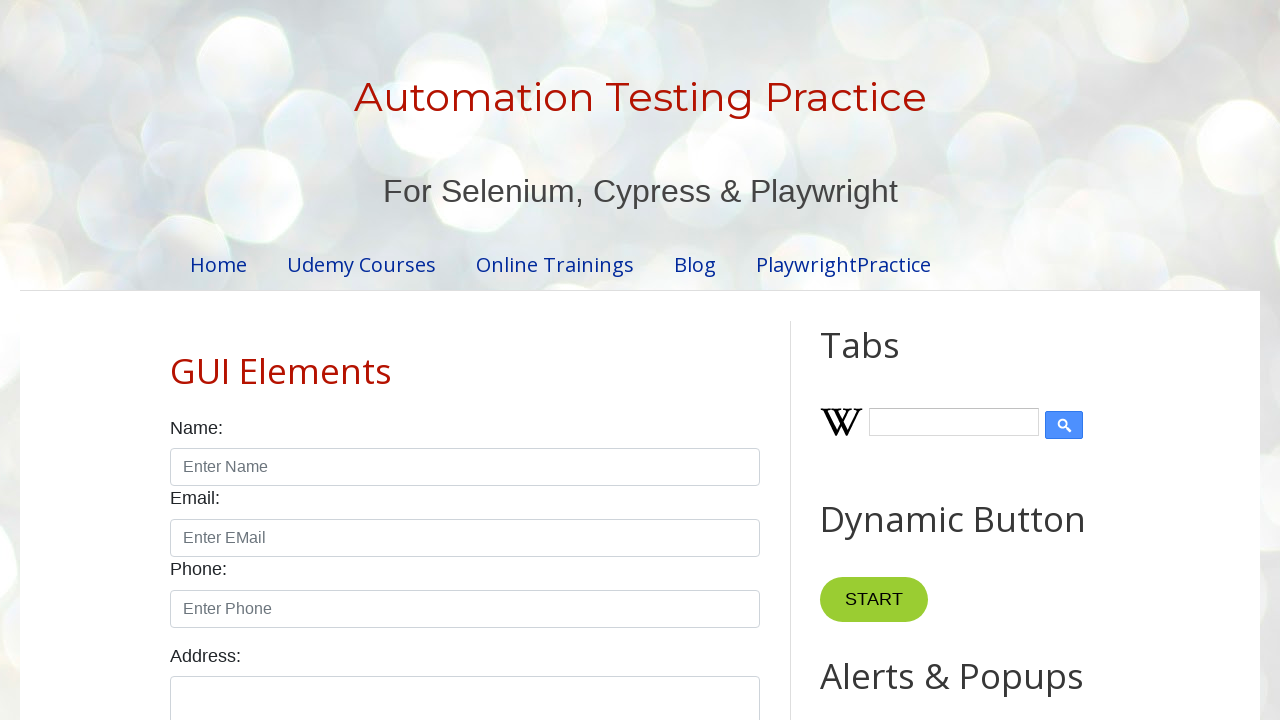

Clicked male radio button at (176, 360) on input#male
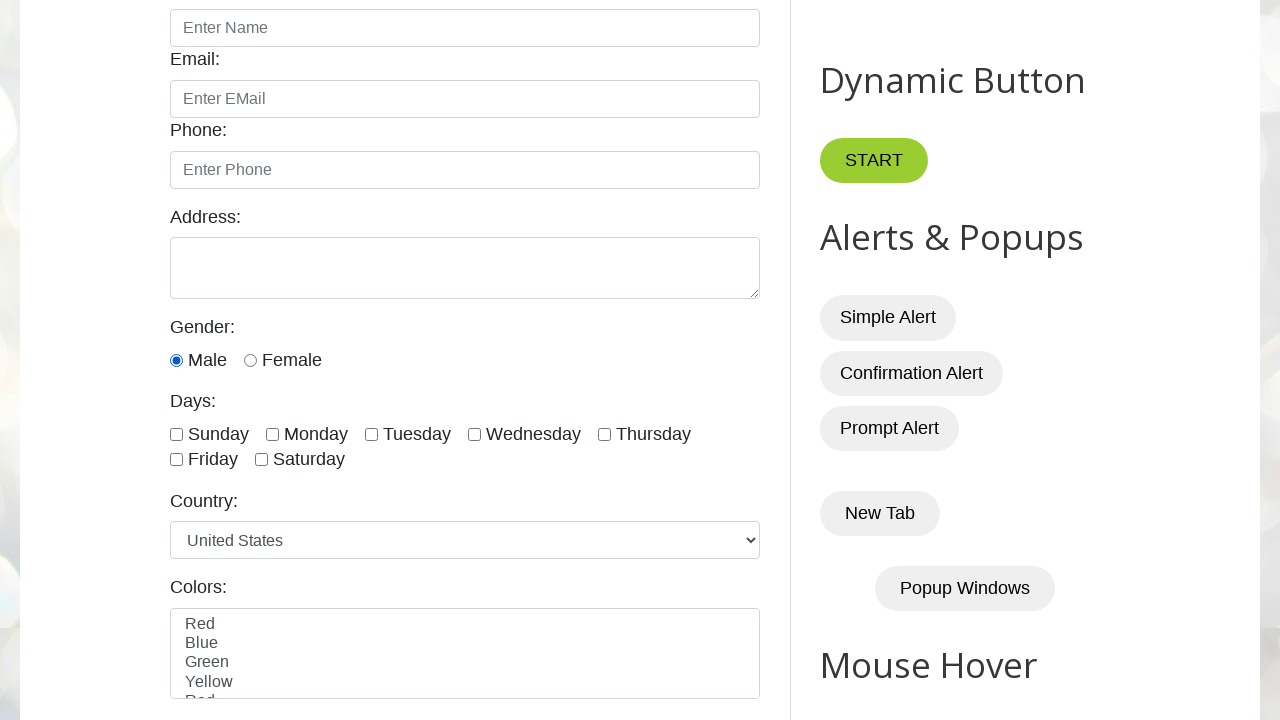

Clicked Wednesday checkbox at (474, 434) on input#wednesday
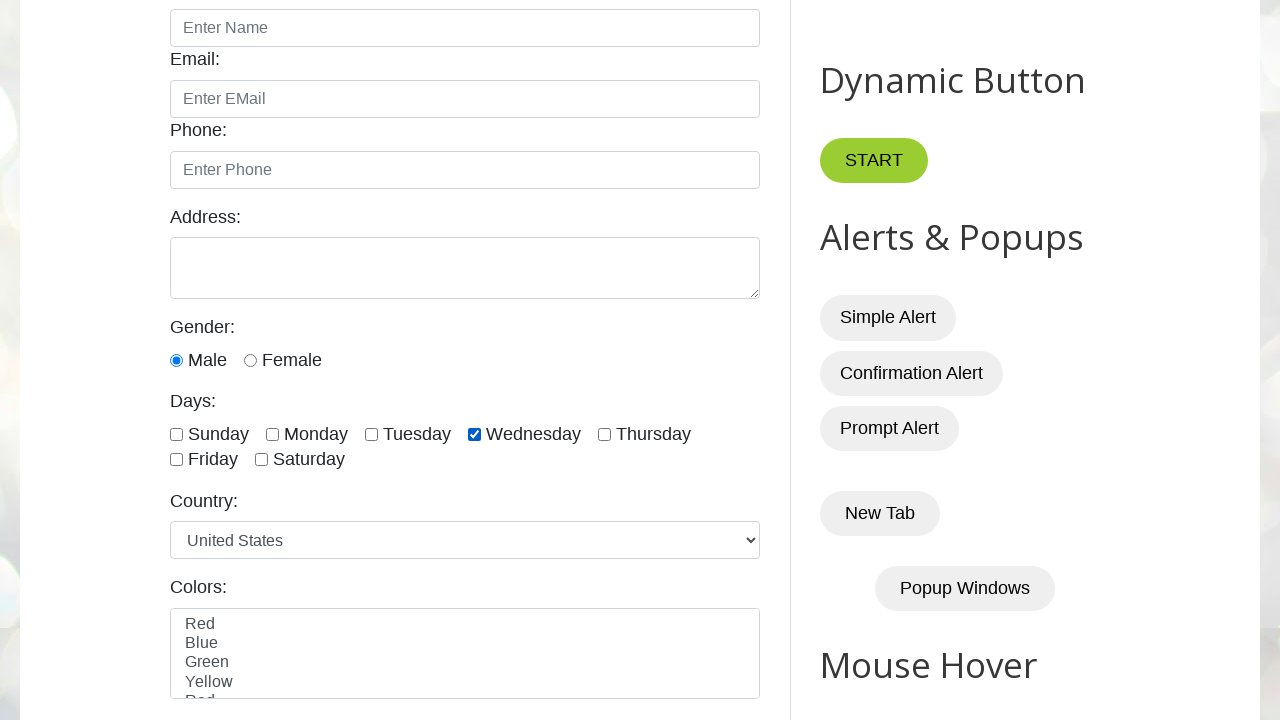

Selected China from country dropdown on select#country
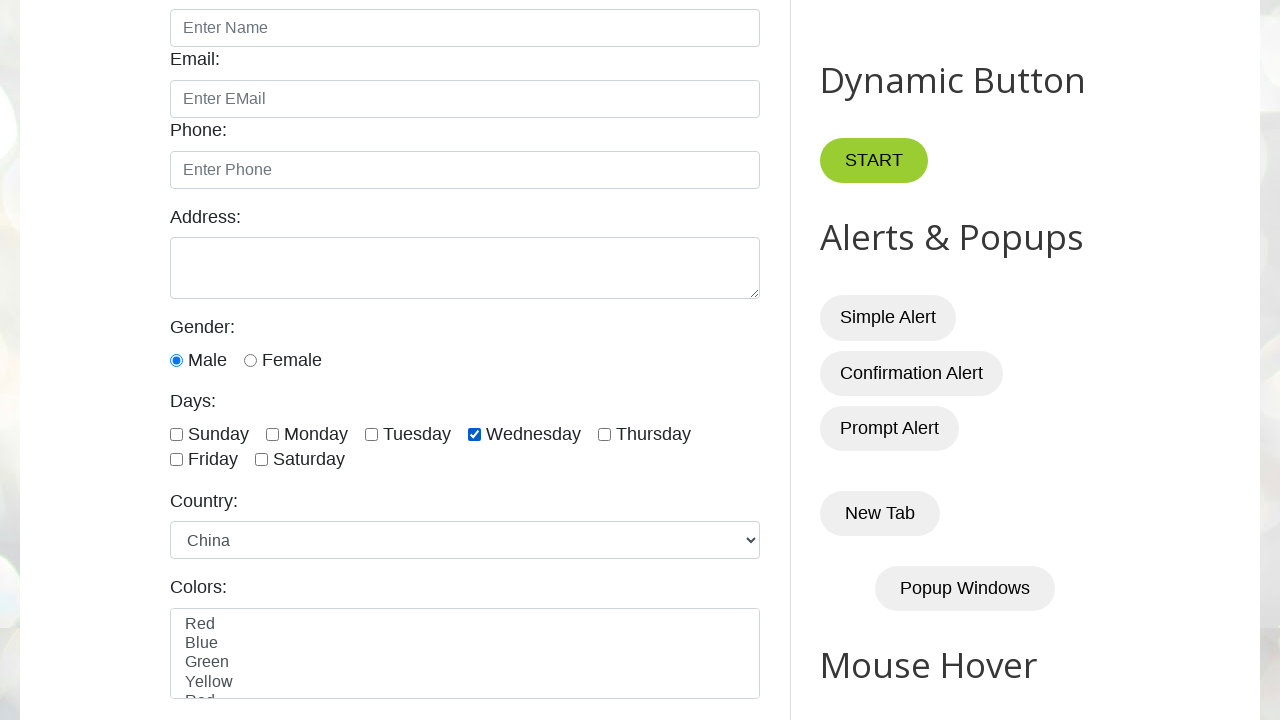

Clicked file upload button at (323, 360) on input#singleFileInput
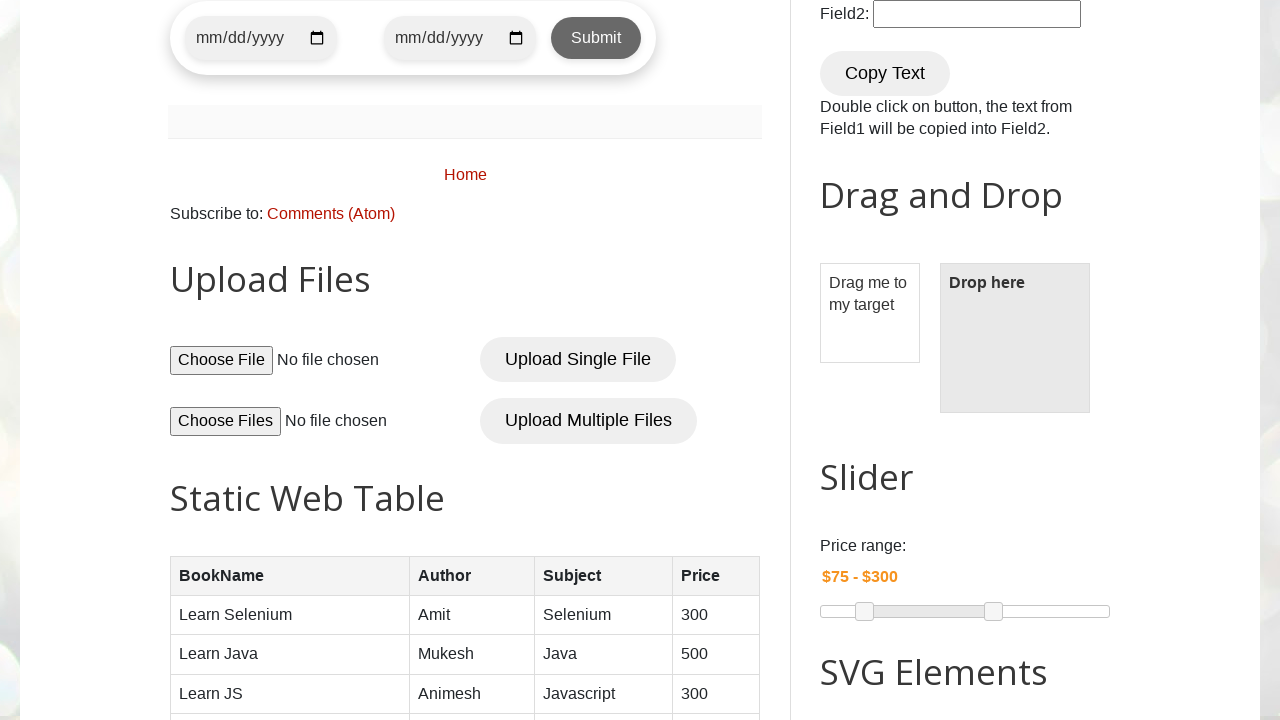

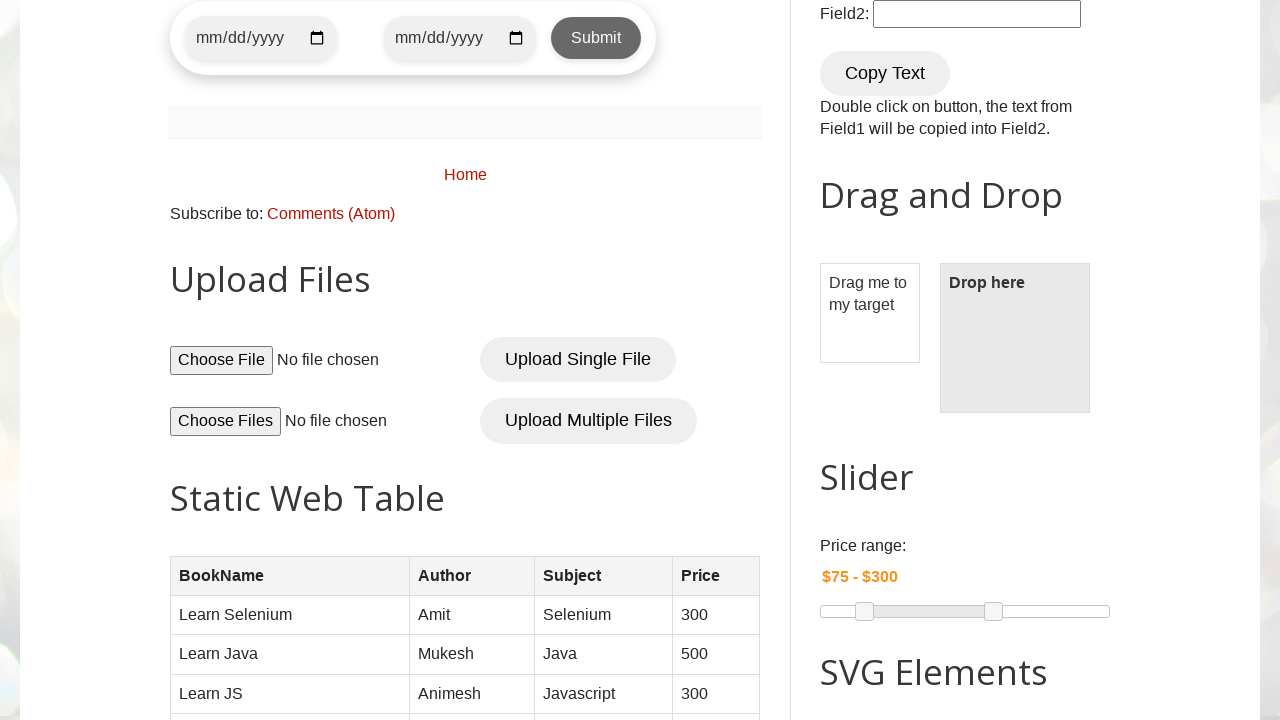